Navigates to an LMS homepage, scrolls to the second popular course in the grid, and verifies its title is "Email Marketing Strategies"

Starting URL: https://alchemy.hguy.co/lms/

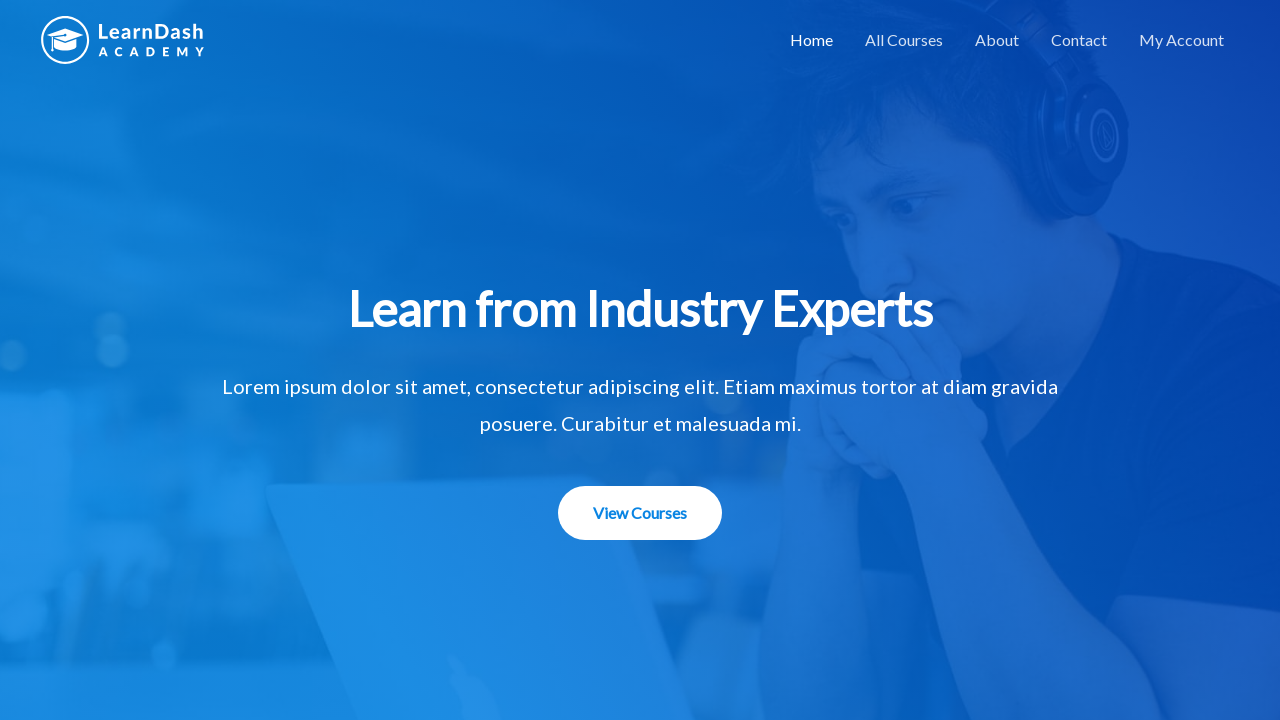

Navigated to LMS homepage
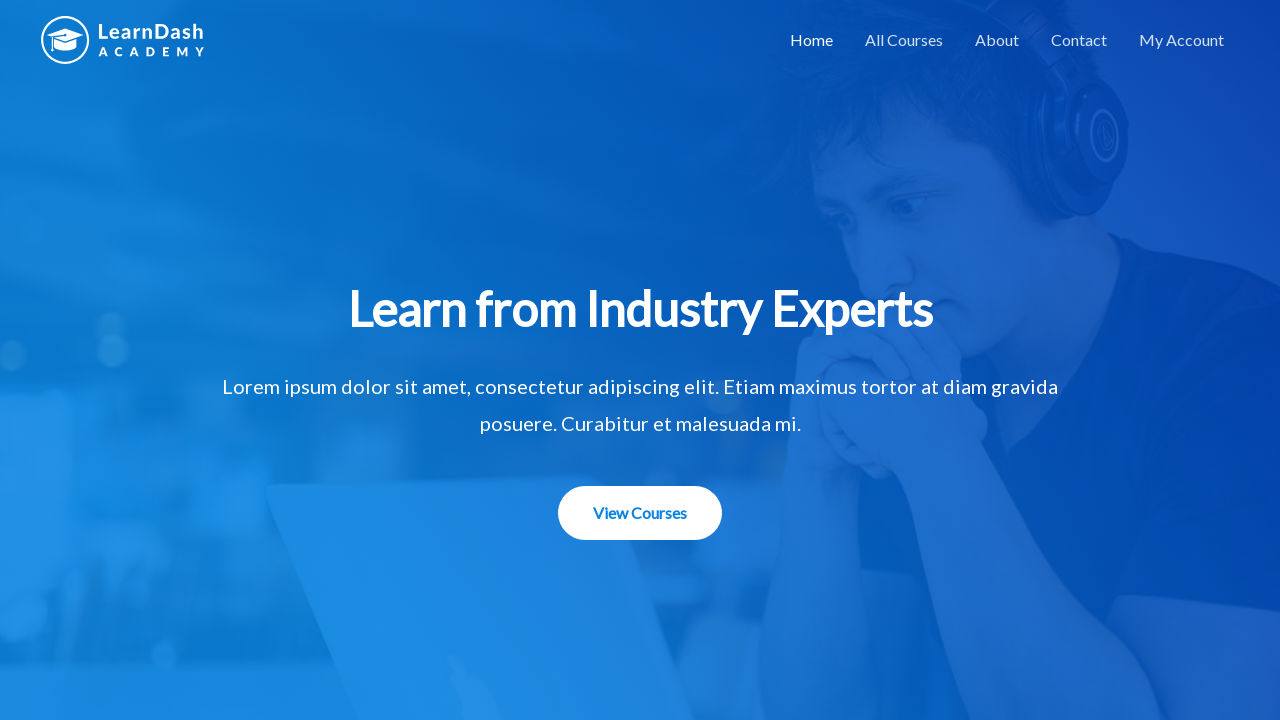

Located second course element in grid
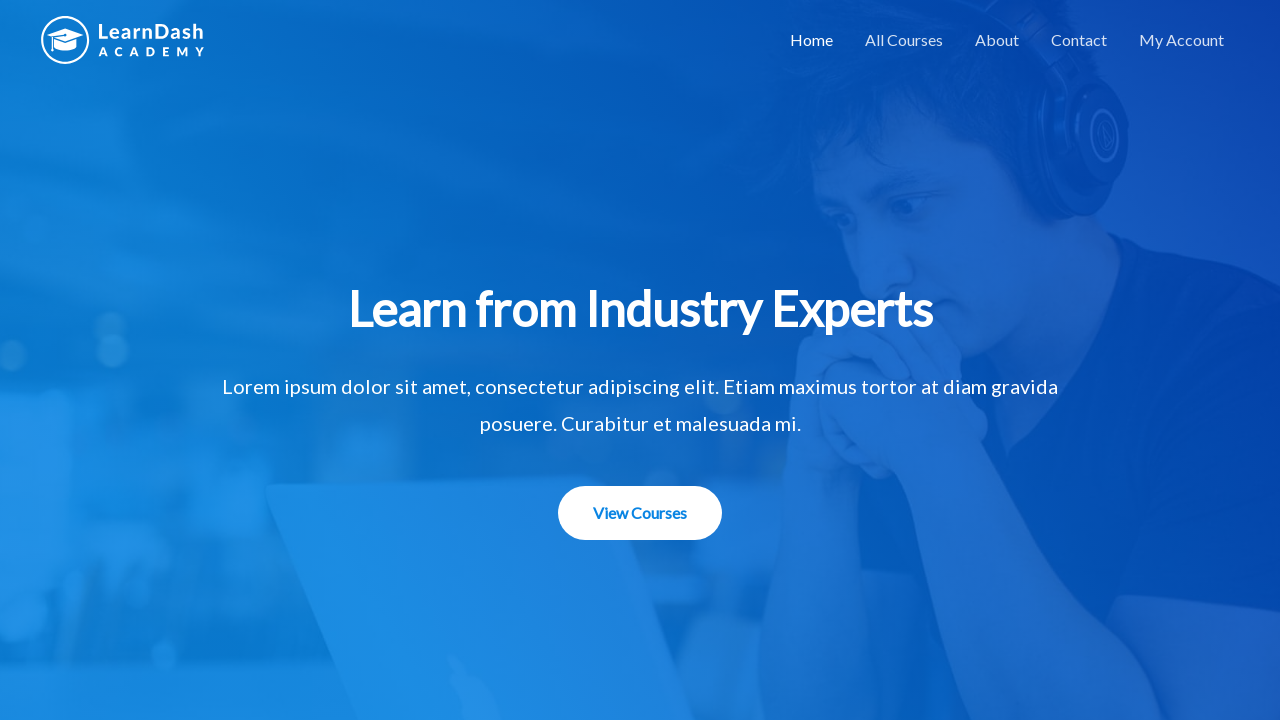

Scrolled second course element into view
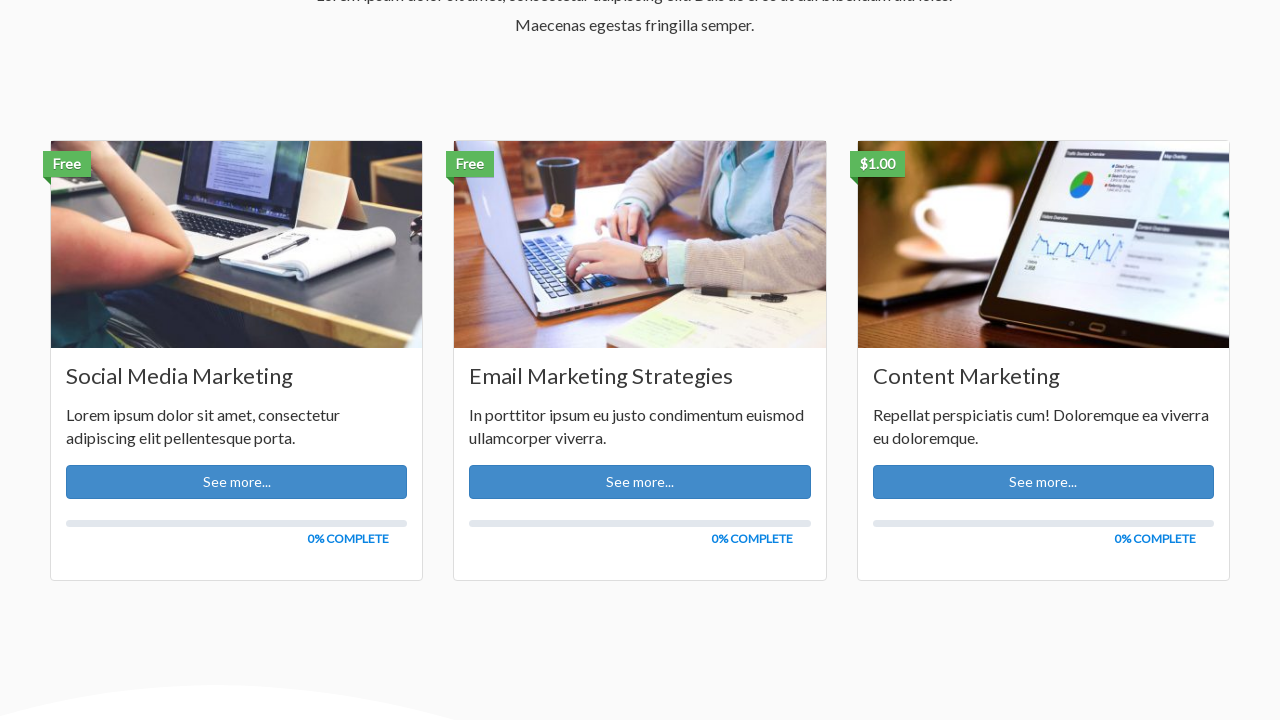

Waited for scroll animation to complete
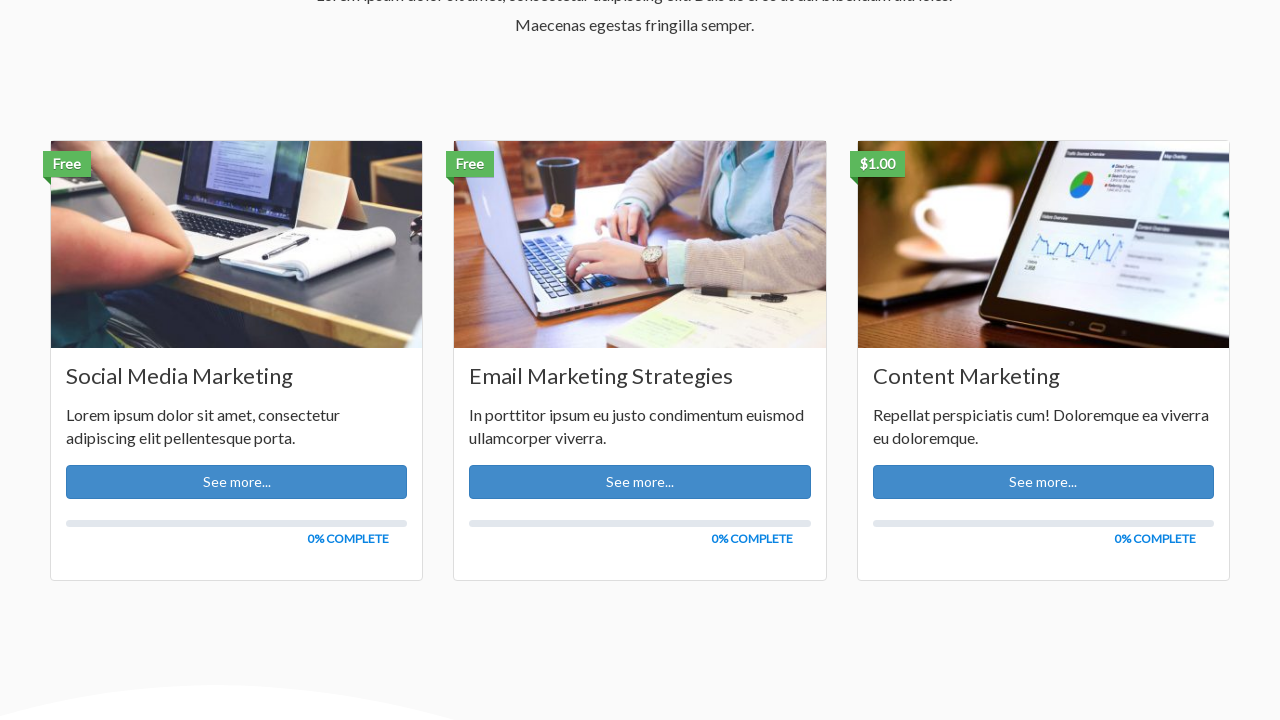

Retrieved course title text
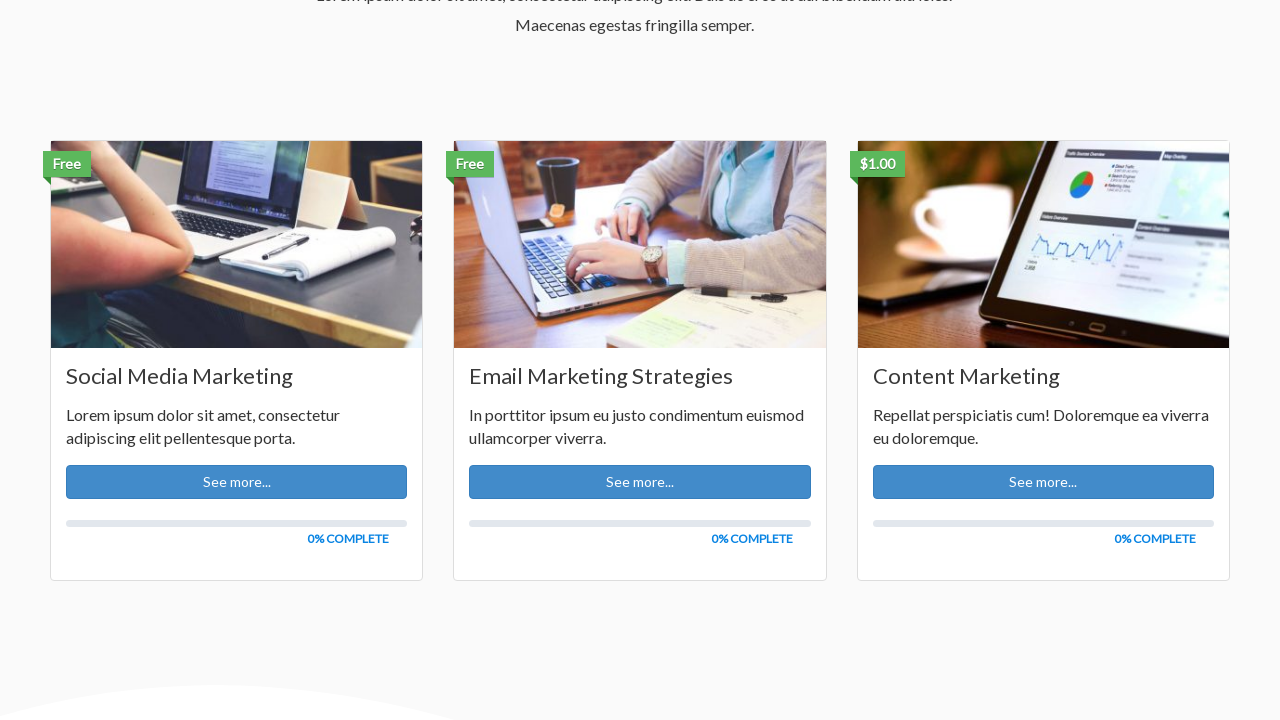

Verified course title is 'Email Marketing Strategies'
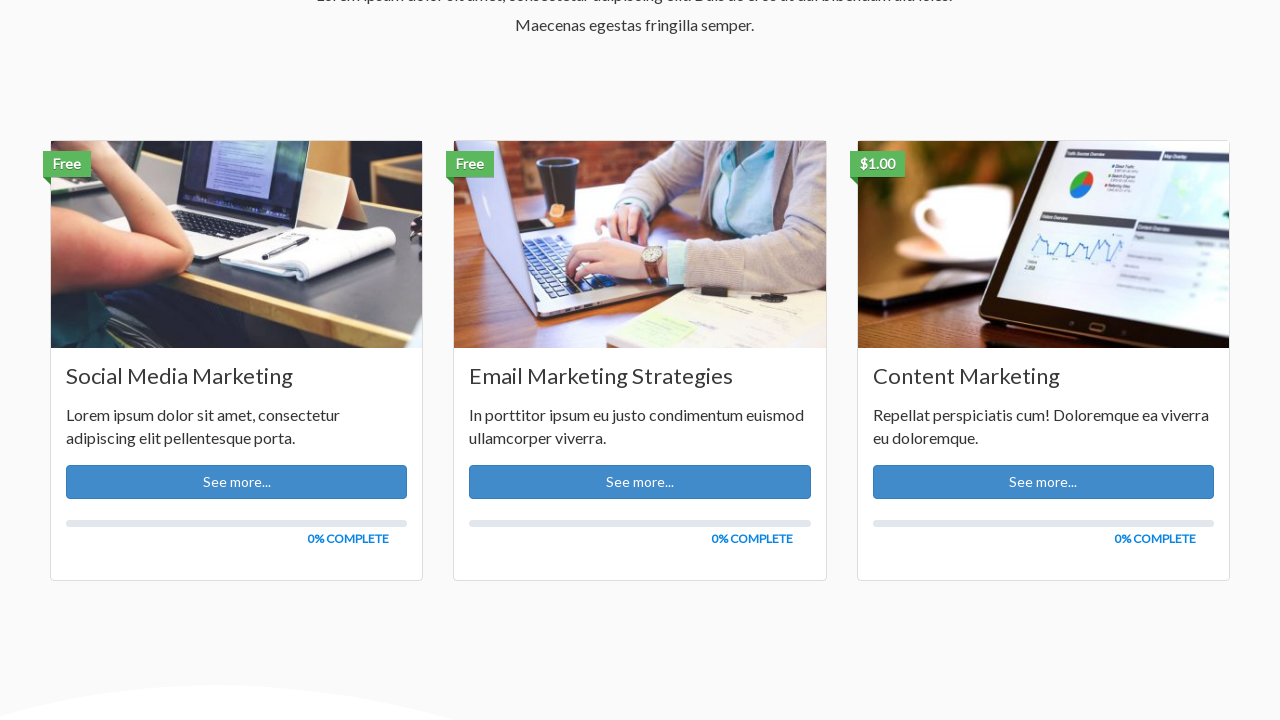

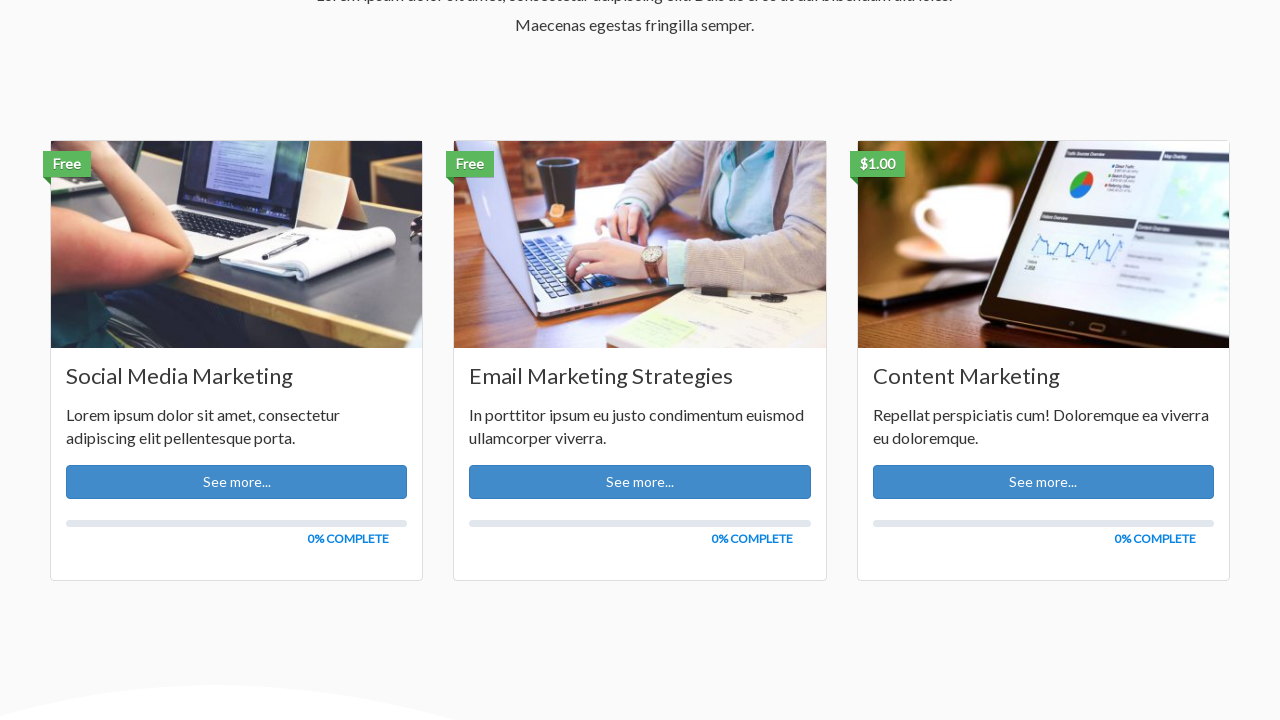